Tests comprehensive window handling by opening a new window, iterating through all window handles, switching to the child window, closing it, and returning to the parent window.

Starting URL: https://www.hyrtutorials.com/p/window-handles-practice.html

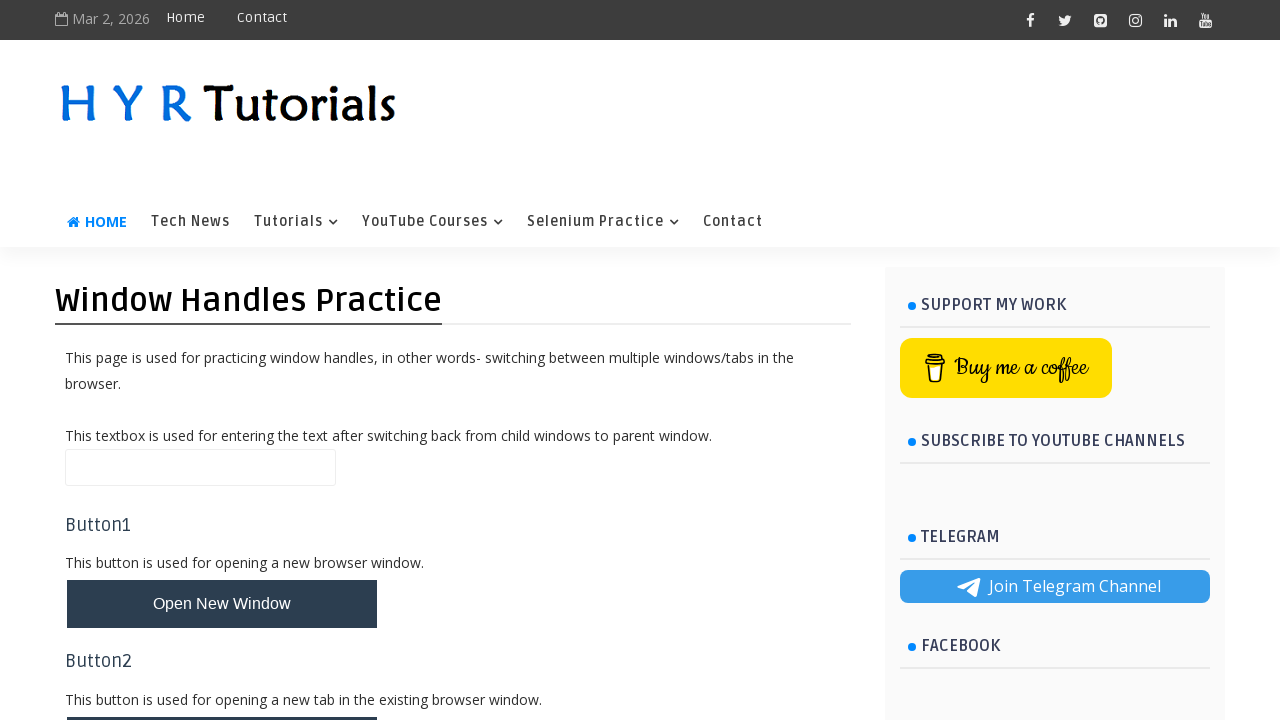

Clicked button to open new window at (222, 604) on #newWindowBtn
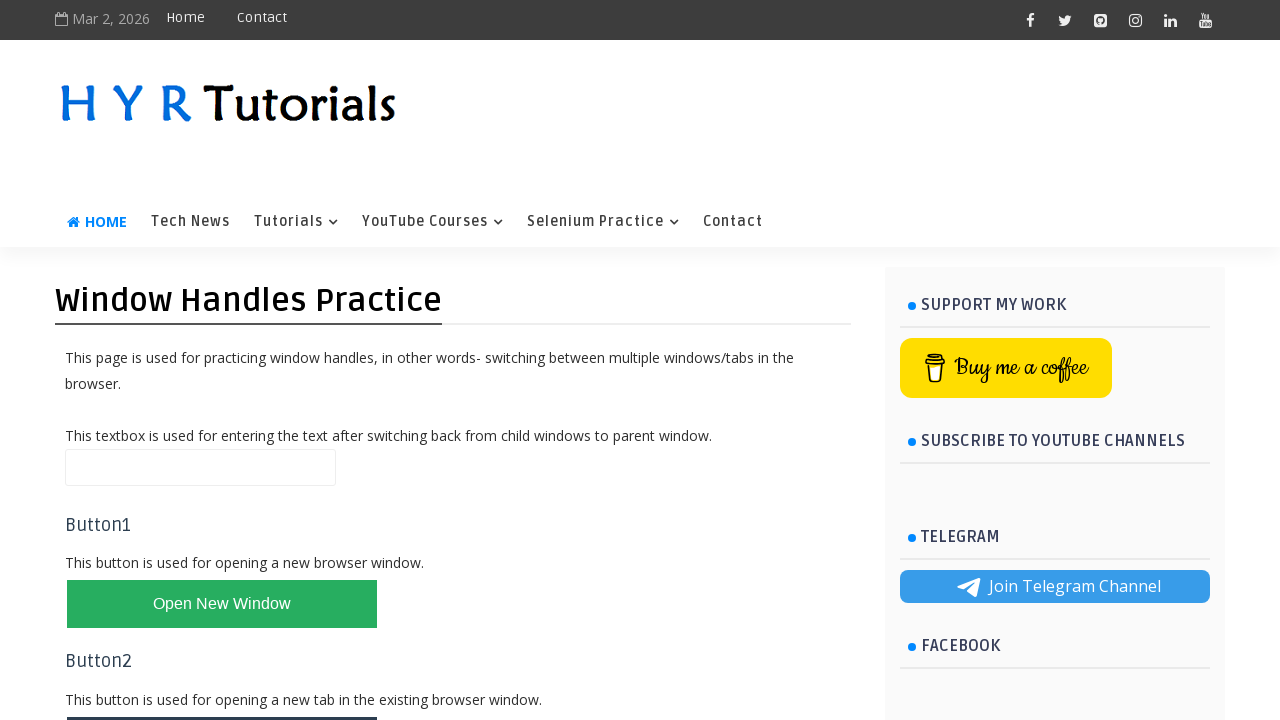

New window opened and reference captured
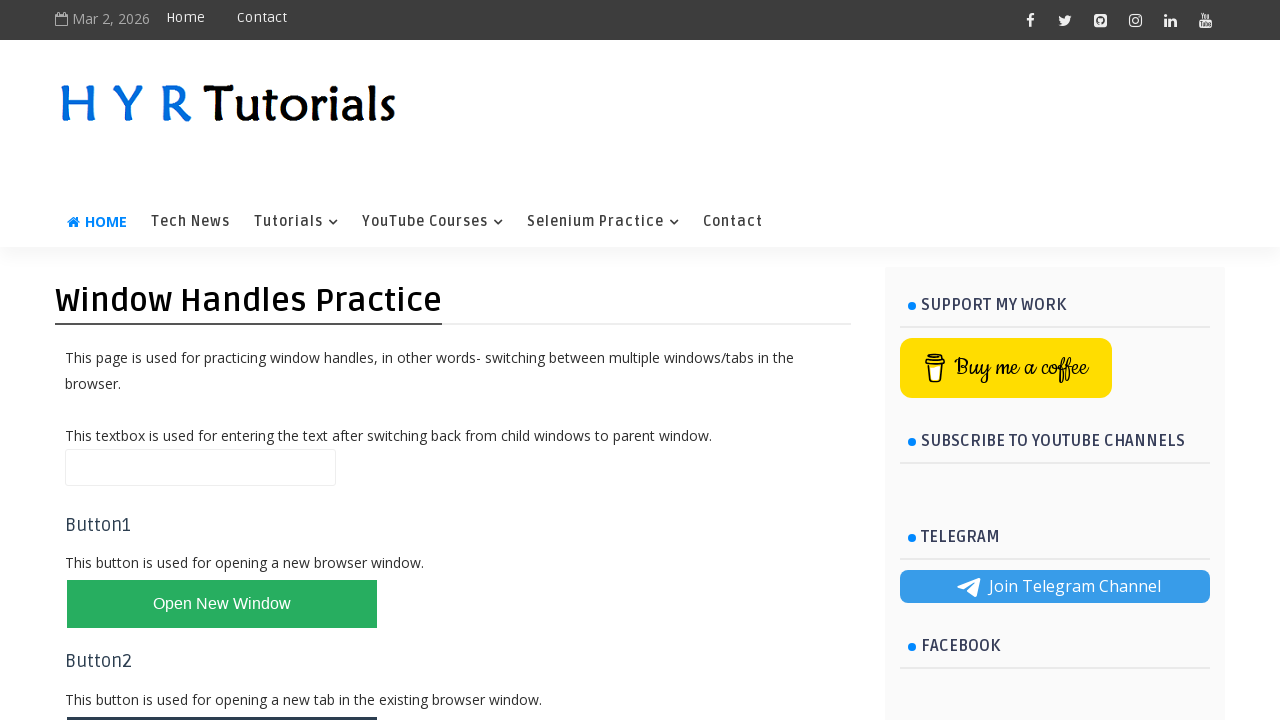

Retrieved parent window title: Window Handles Practice - H Y R Tutorials
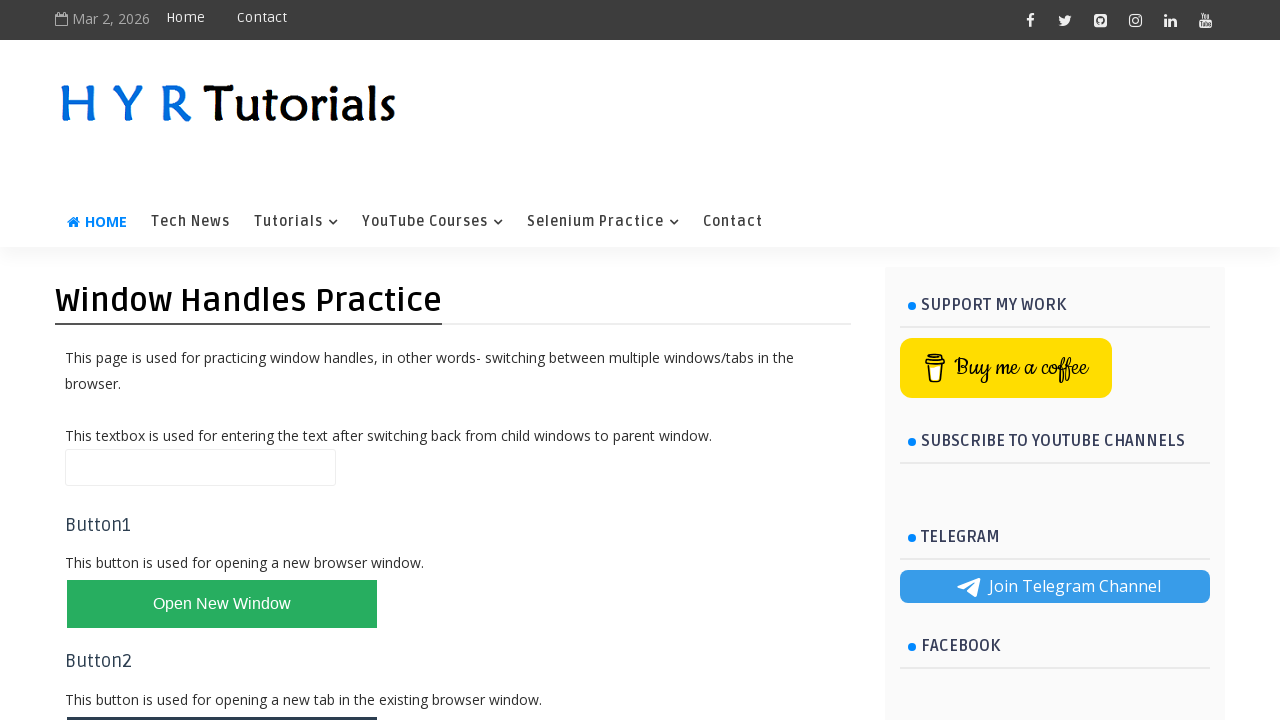

Confirmed new window opened
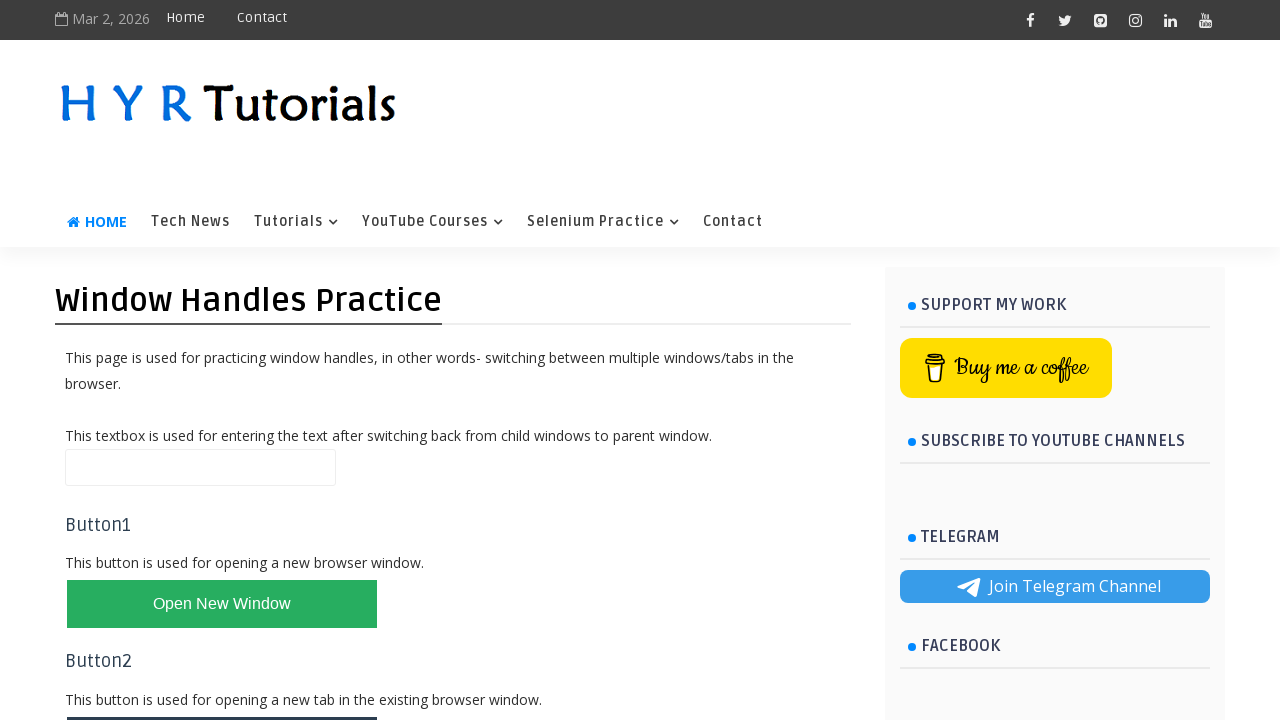

Retrieved all pages from context
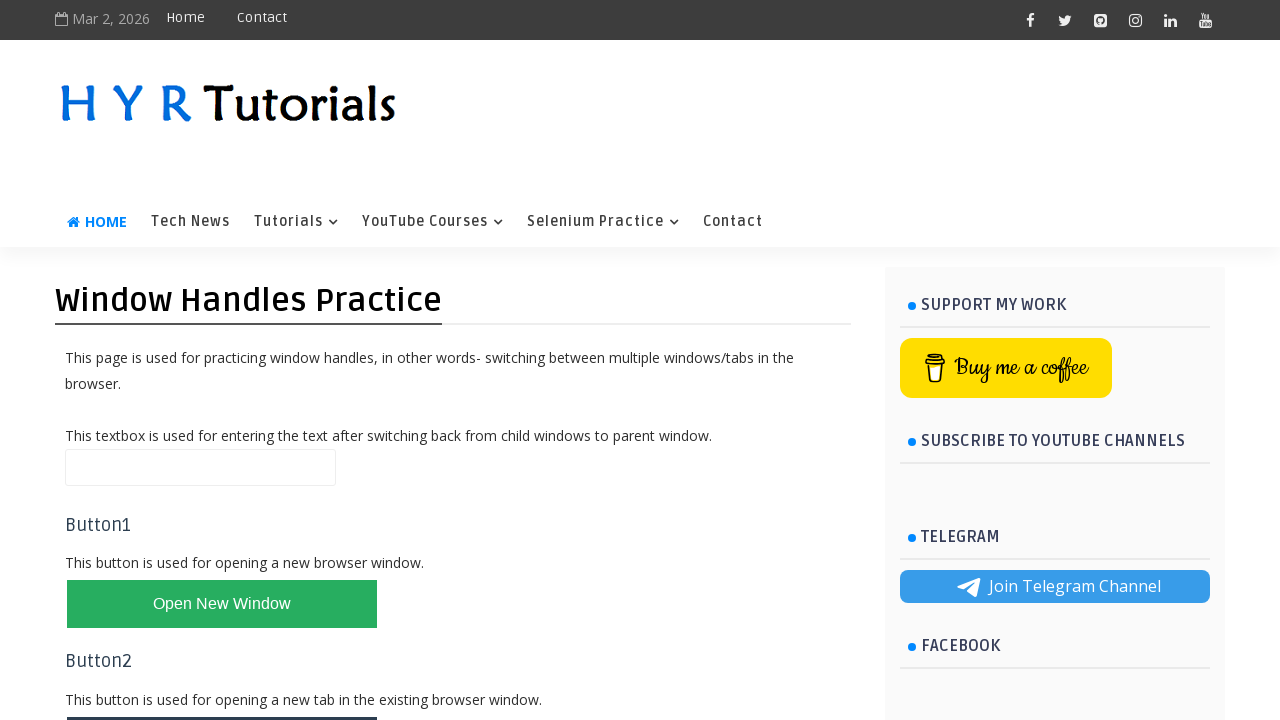

Iterated through window: https://www.hyrtutorials.com/p/window-handles-practice.html
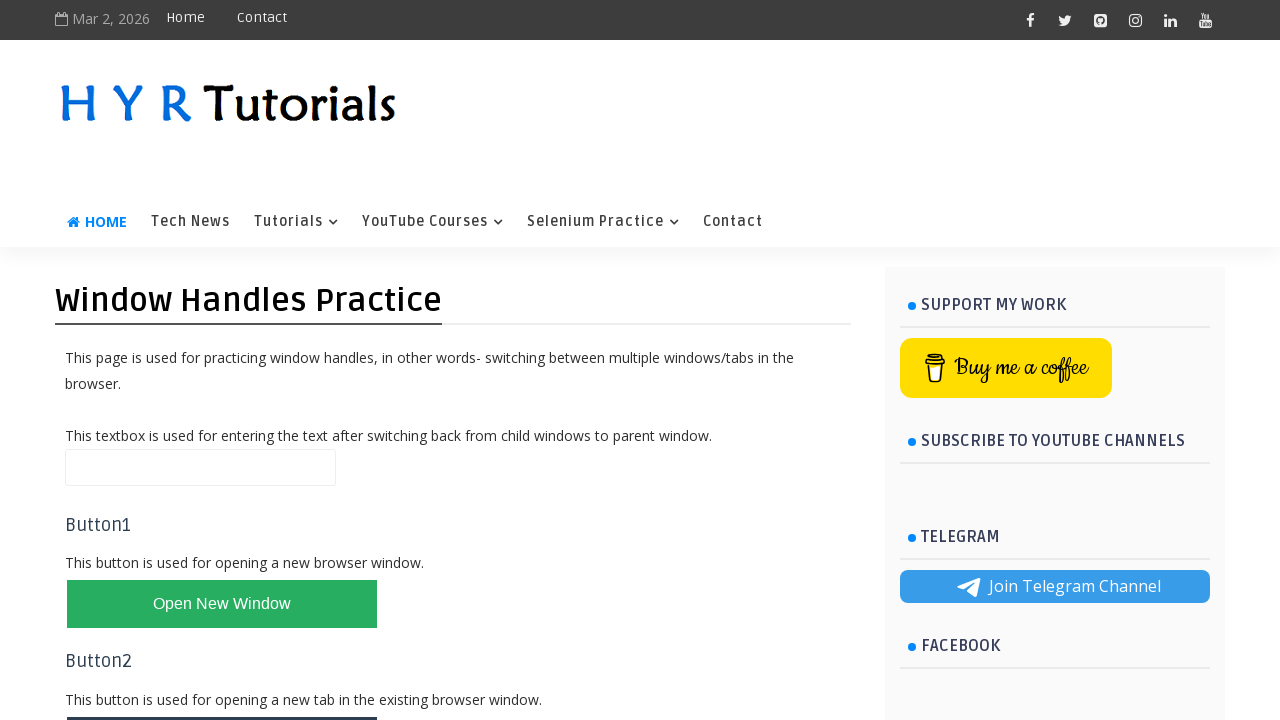

Iterated through window: https://www.hyrtutorials.com/p/basic-controls.html
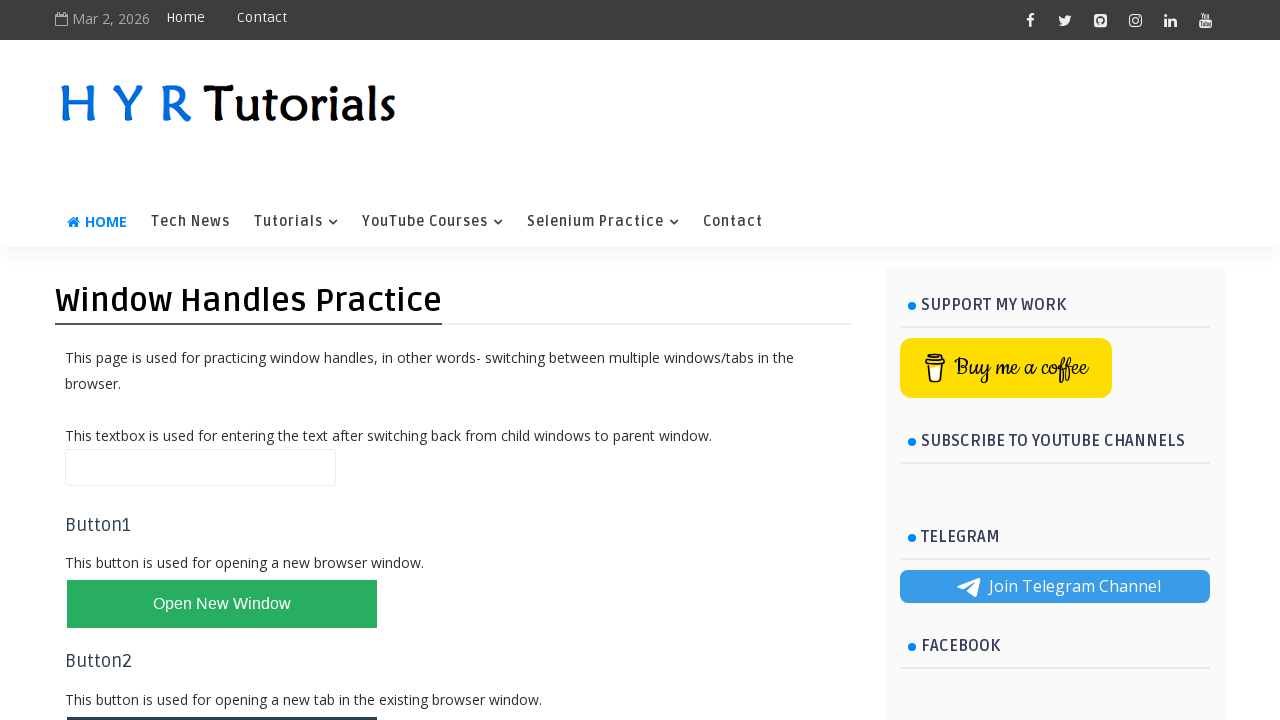

Closed the child window
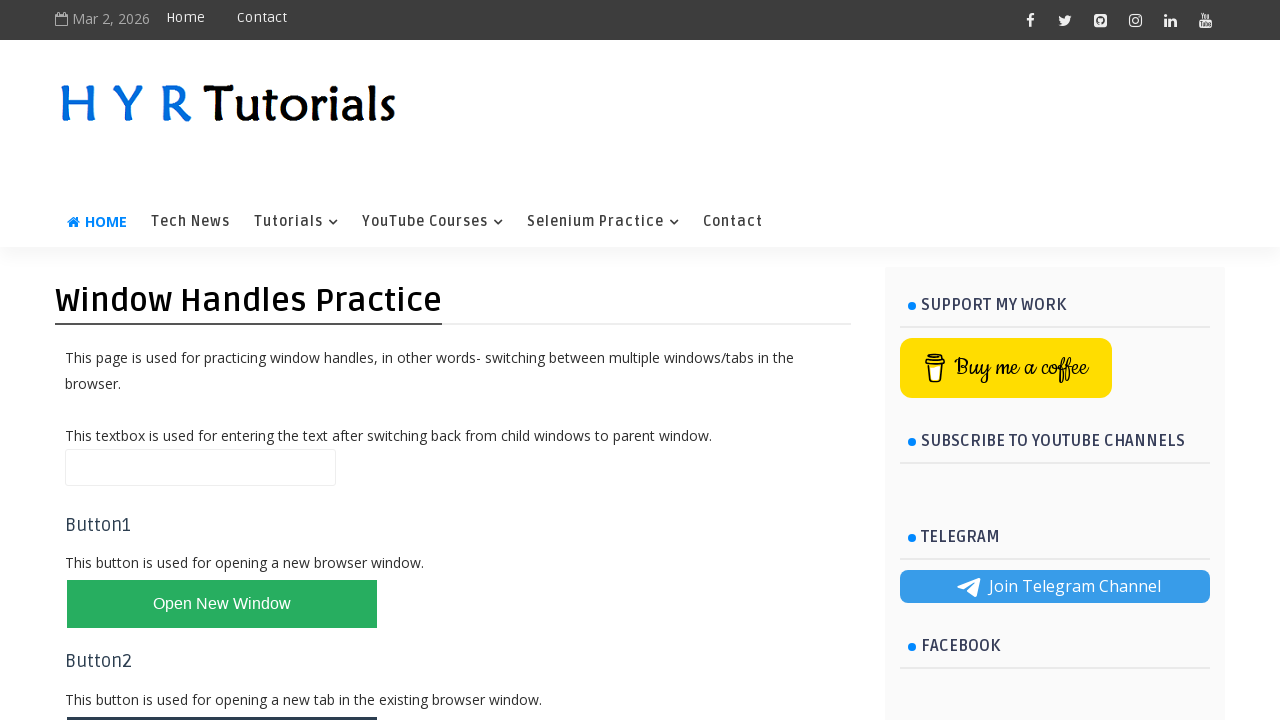

Verified parent window still active: Window Handles Practice - H Y R Tutorials
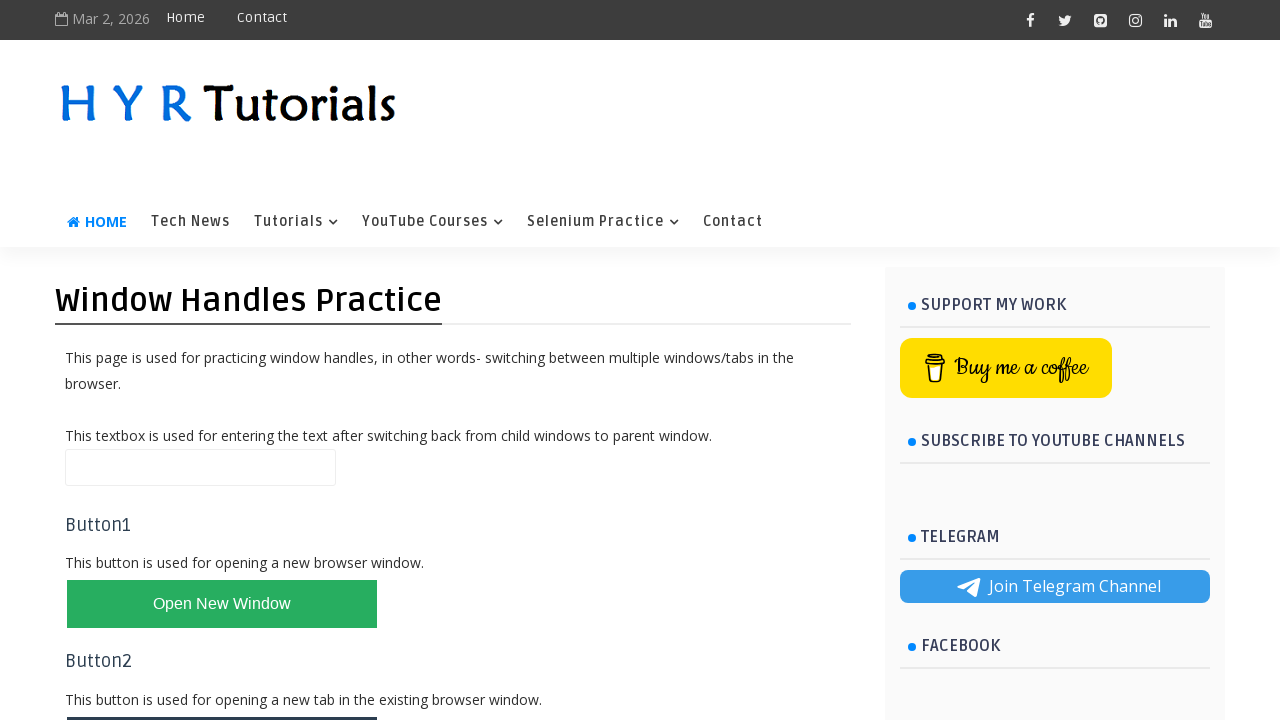

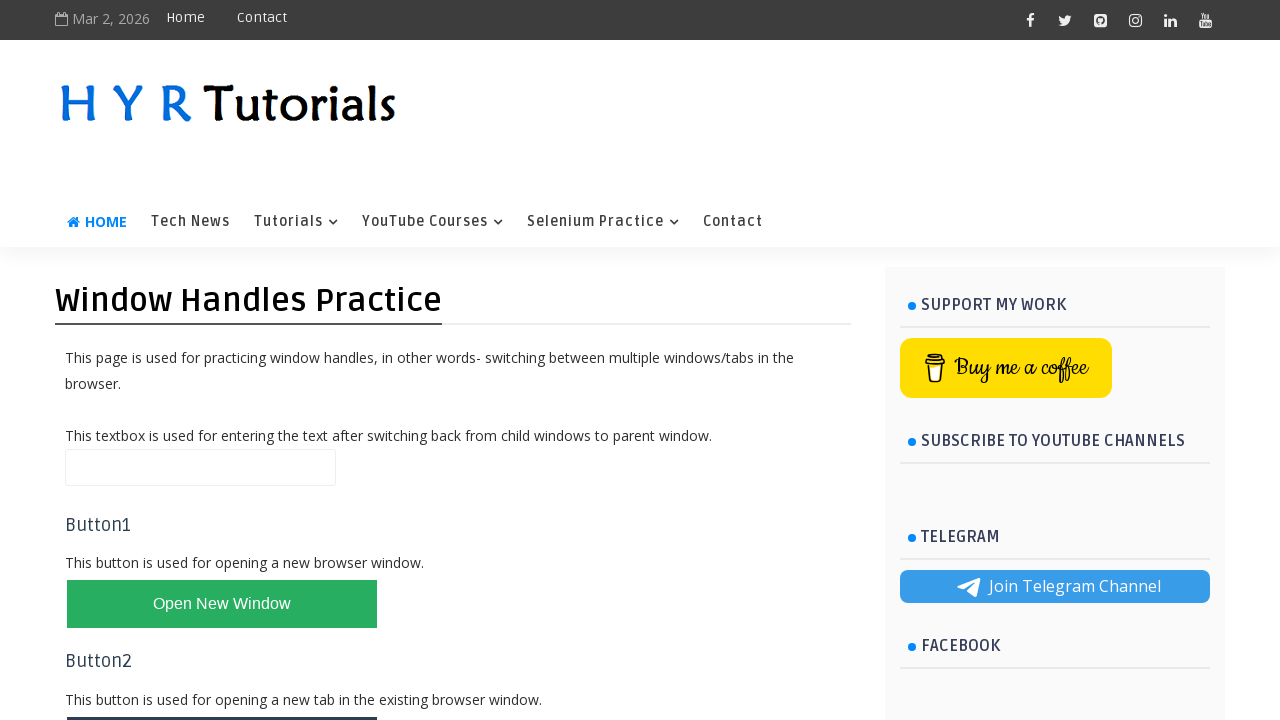